Tests drag and drop functionality on jQuery UI demo page by dragging an element onto a target droppable area and verifying the drop was successful

Starting URL: https://jqueryui.com/droppable/

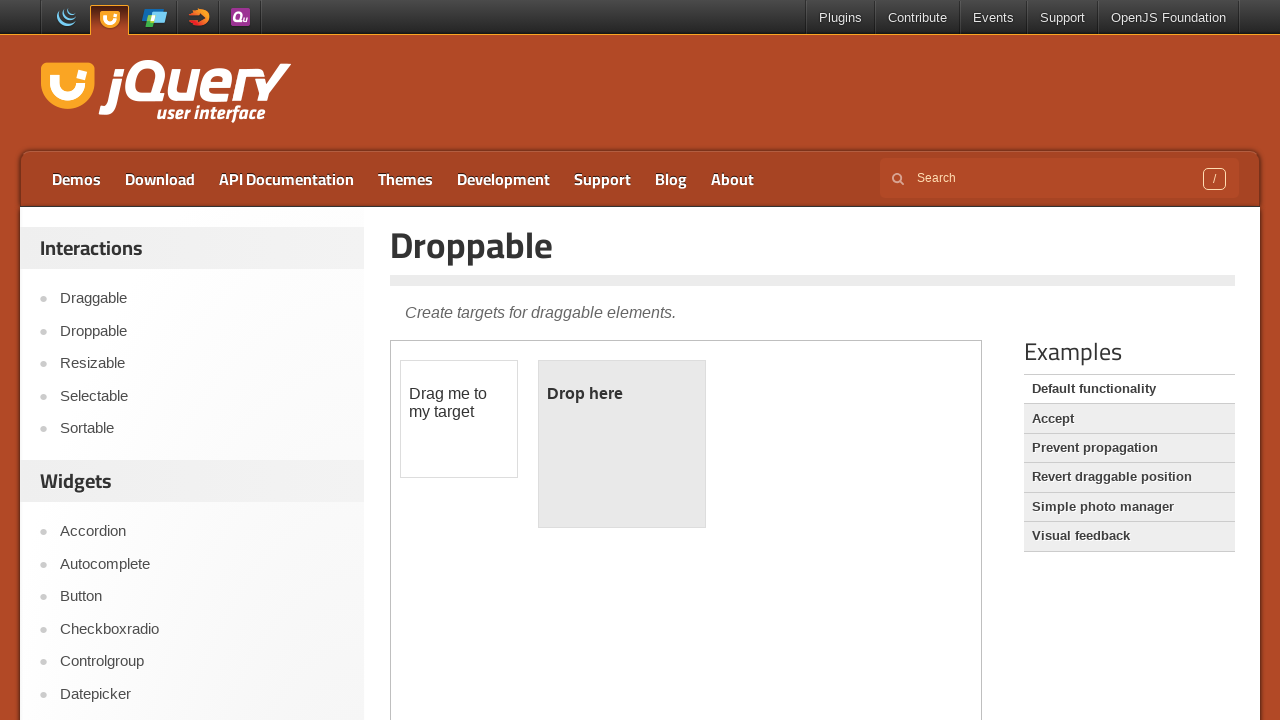

Located demo iframe
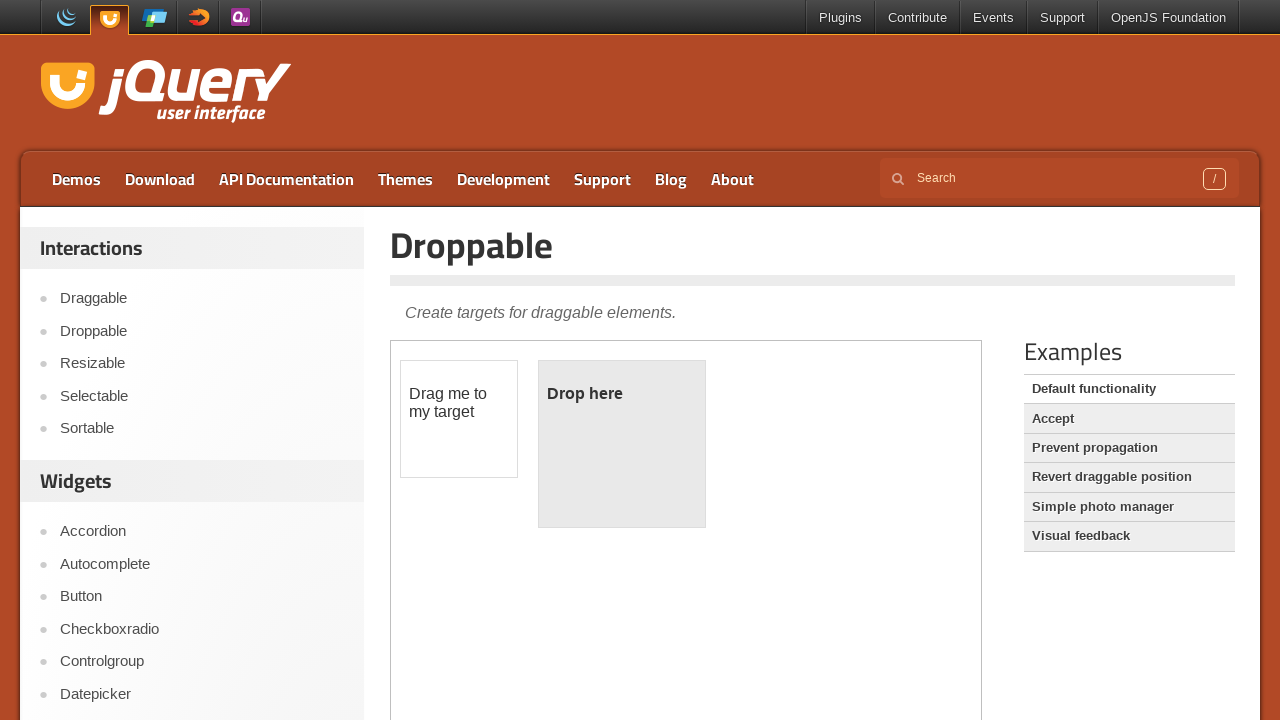

Located draggable source element
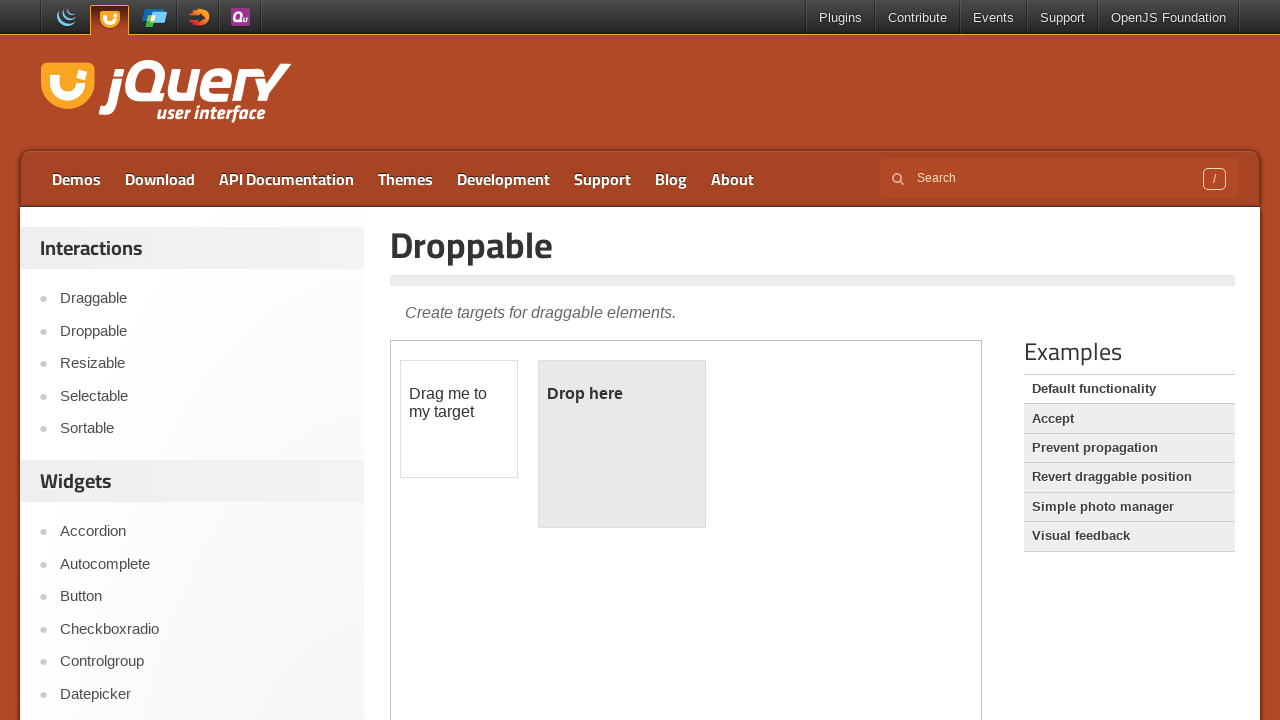

Located droppable target element
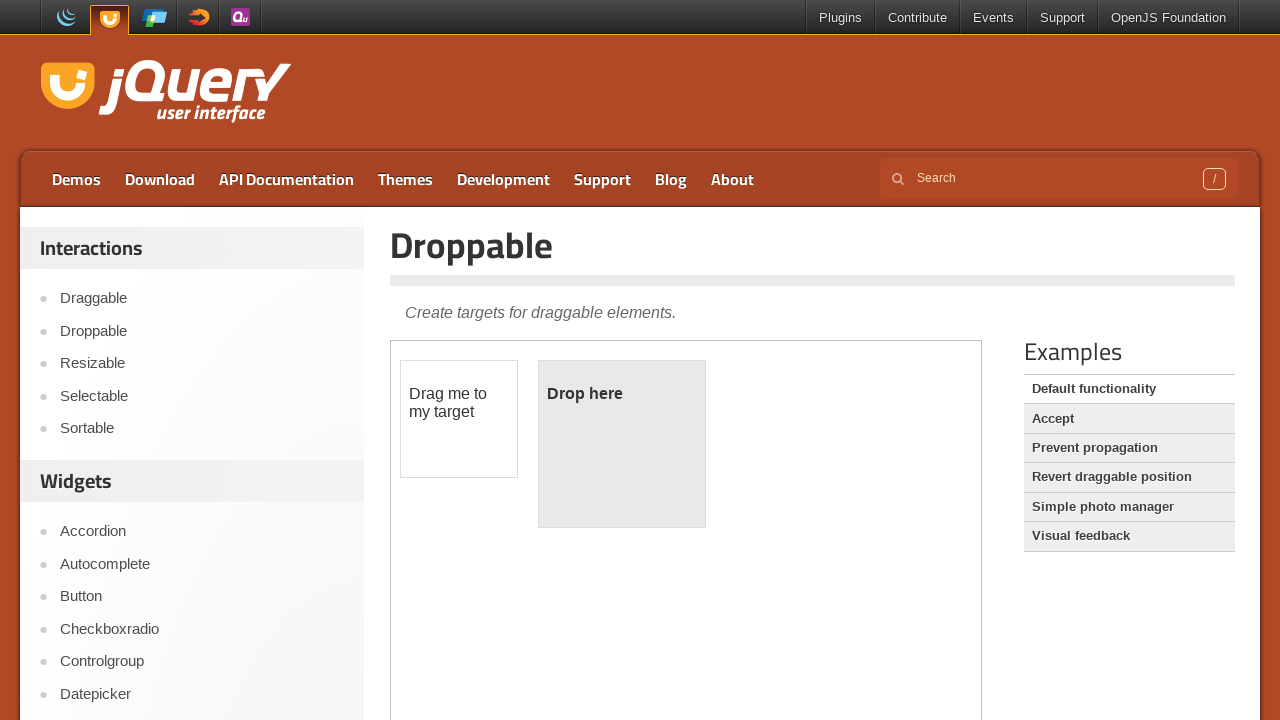

Dragged source element onto target droppable area at (622, 444)
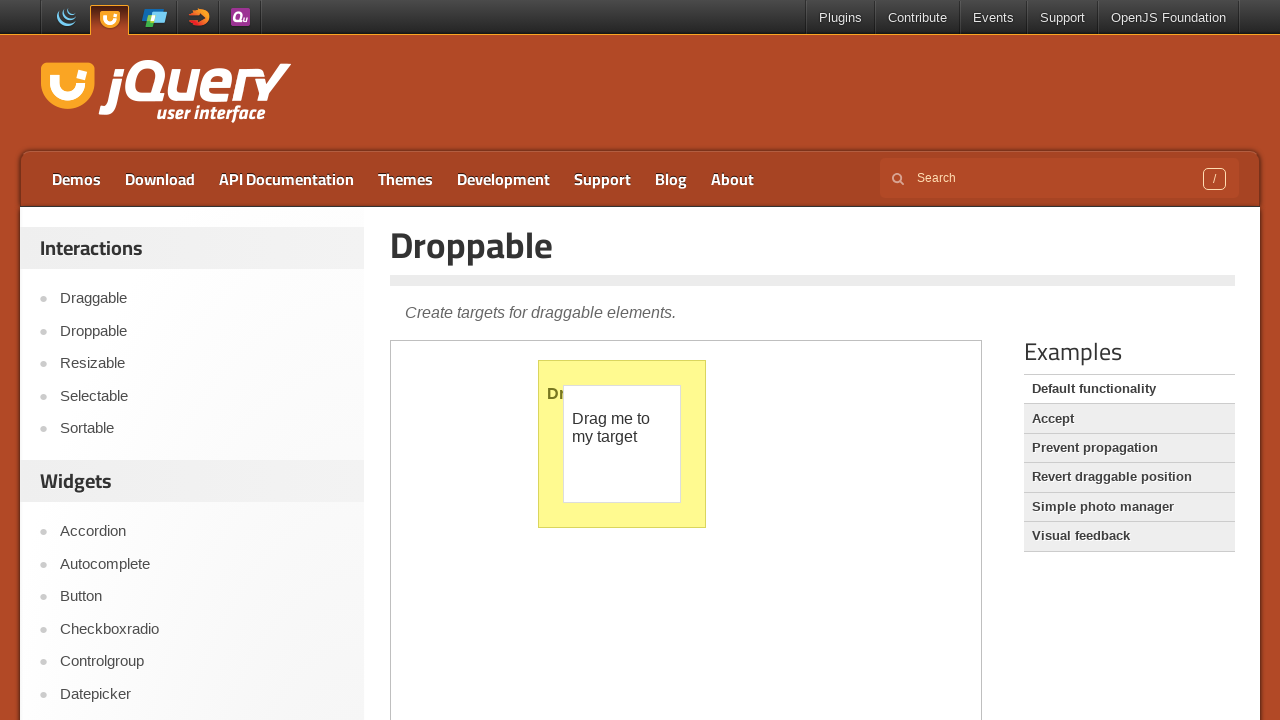

Verified successful drop - 'Dropped!' text appeared
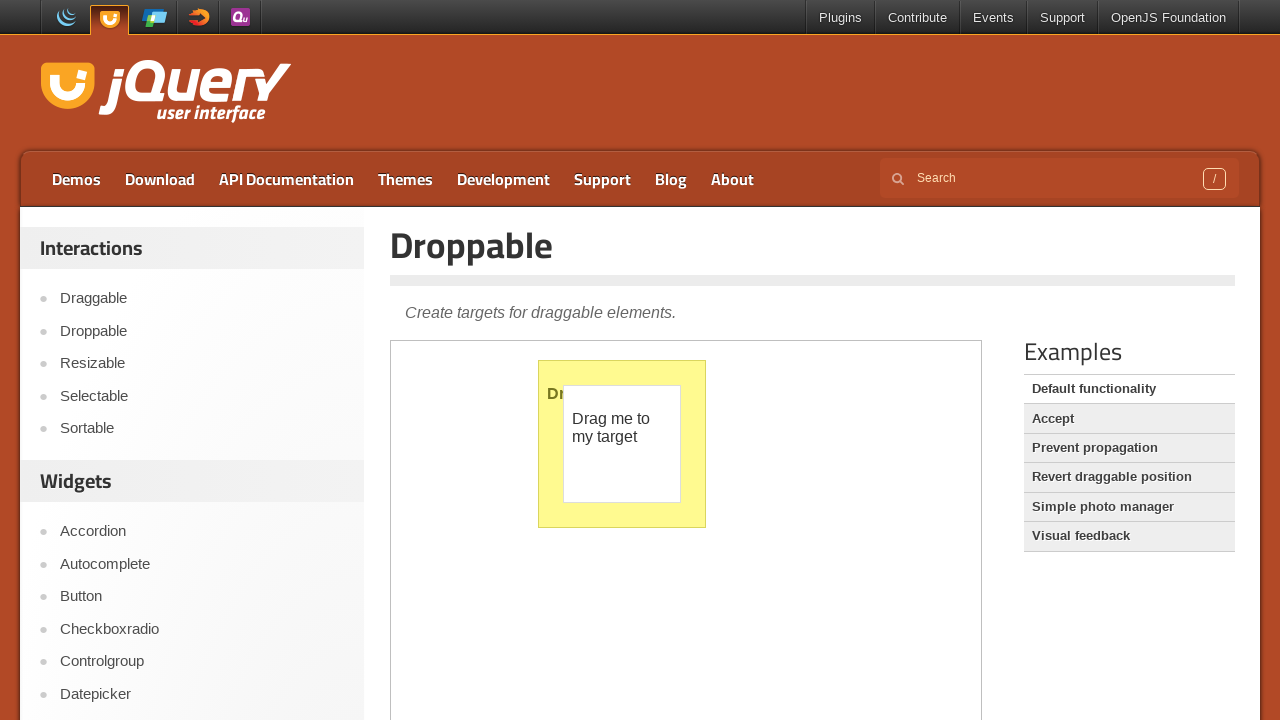

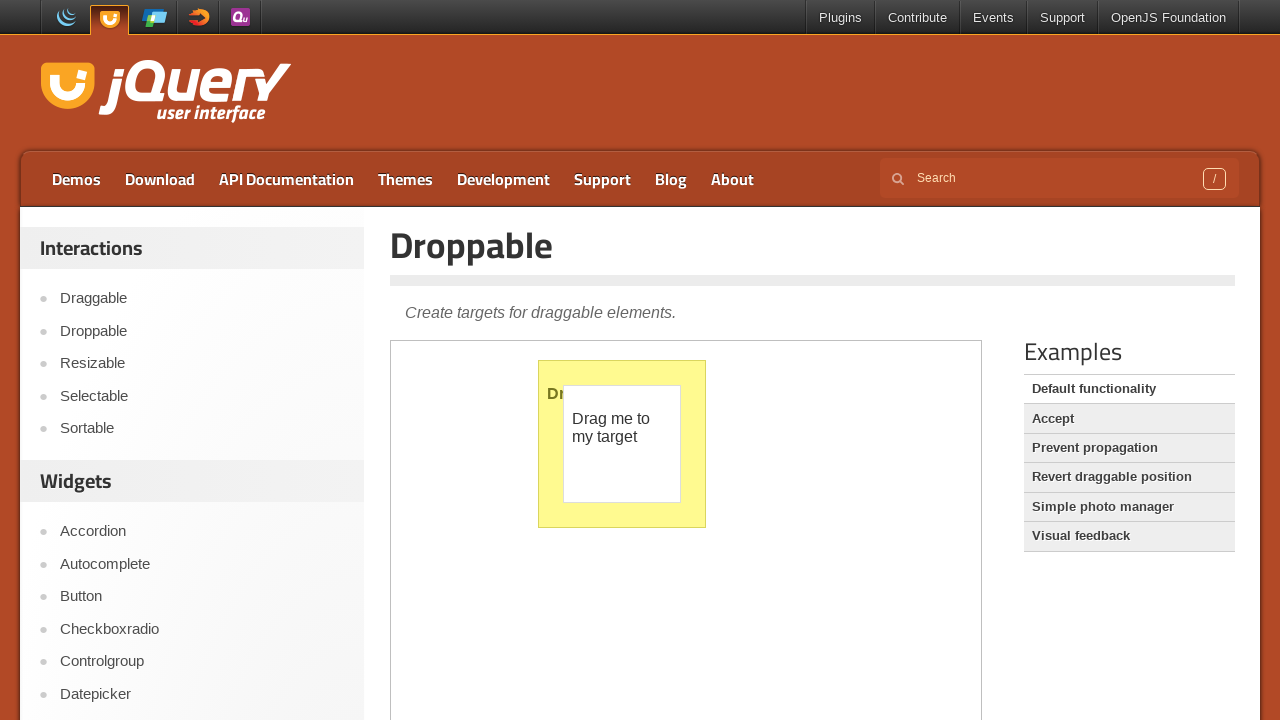